Tests email validation by entering an invalid email format and verifying the validation message

Starting URL: https://codility-frontend-prod.s3.amazonaws.com/media/task_static/qa_login_page/9a83bda125cd7398f9f482a3d6d45ea4/static/attachments/reference_page.html

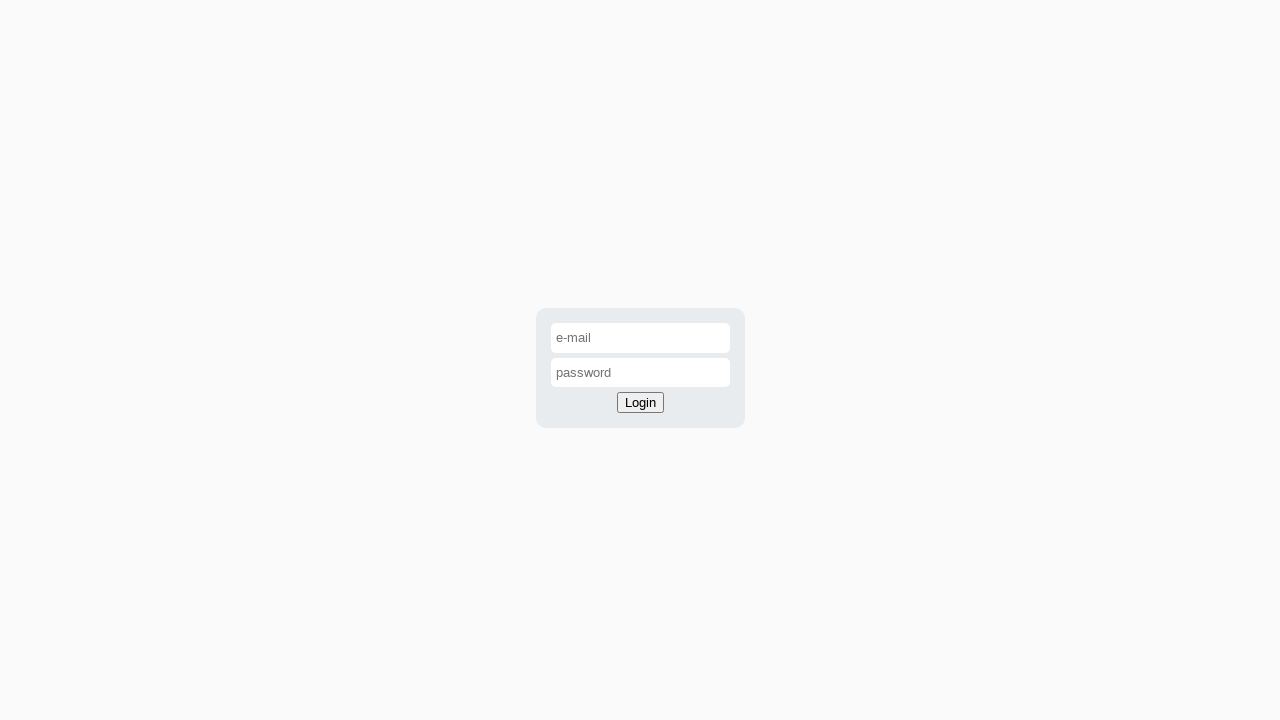

Navigated to login page
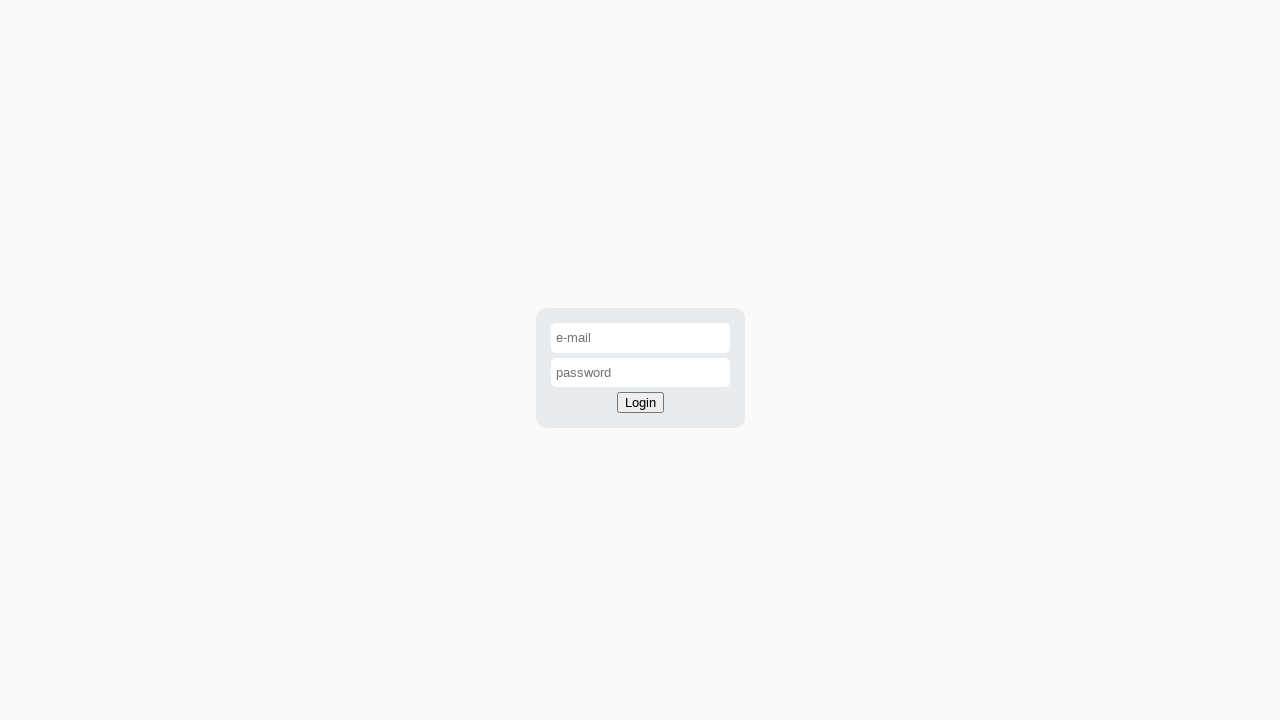

Entered invalid email format 'pacmail.com.ar' (missing @) on #email-input
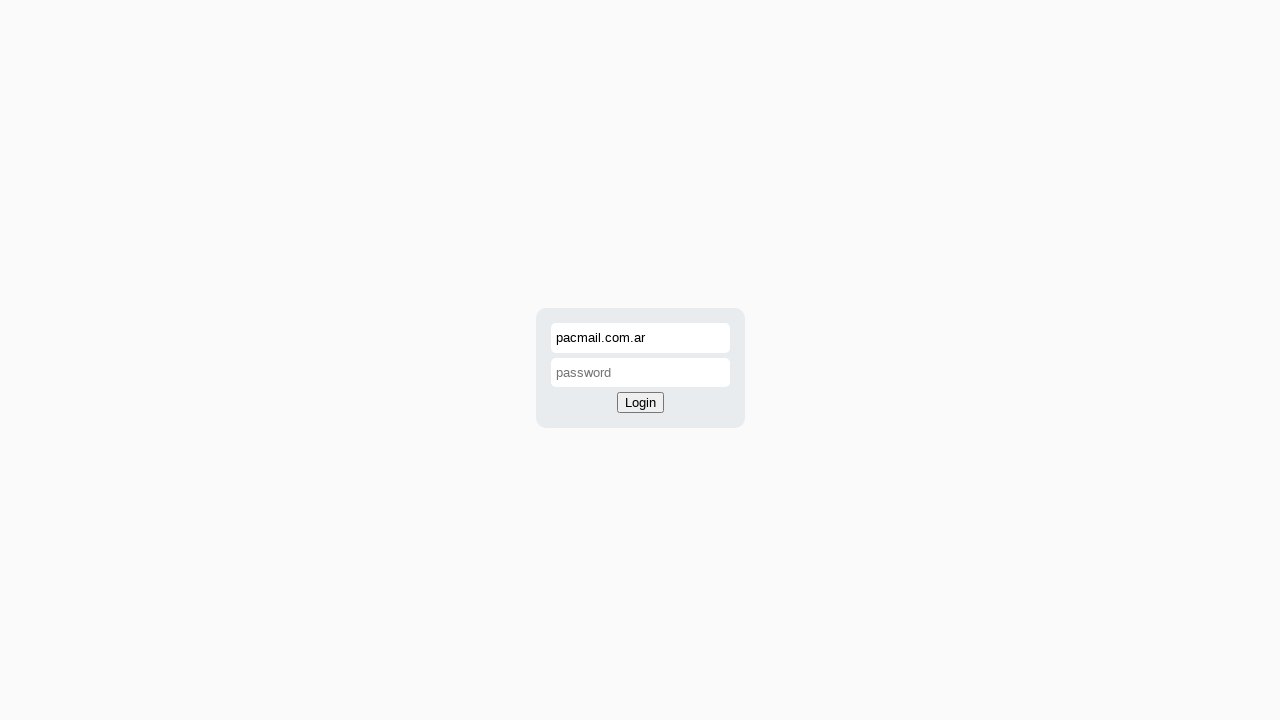

Clicked login button at (640, 403) on #login-button
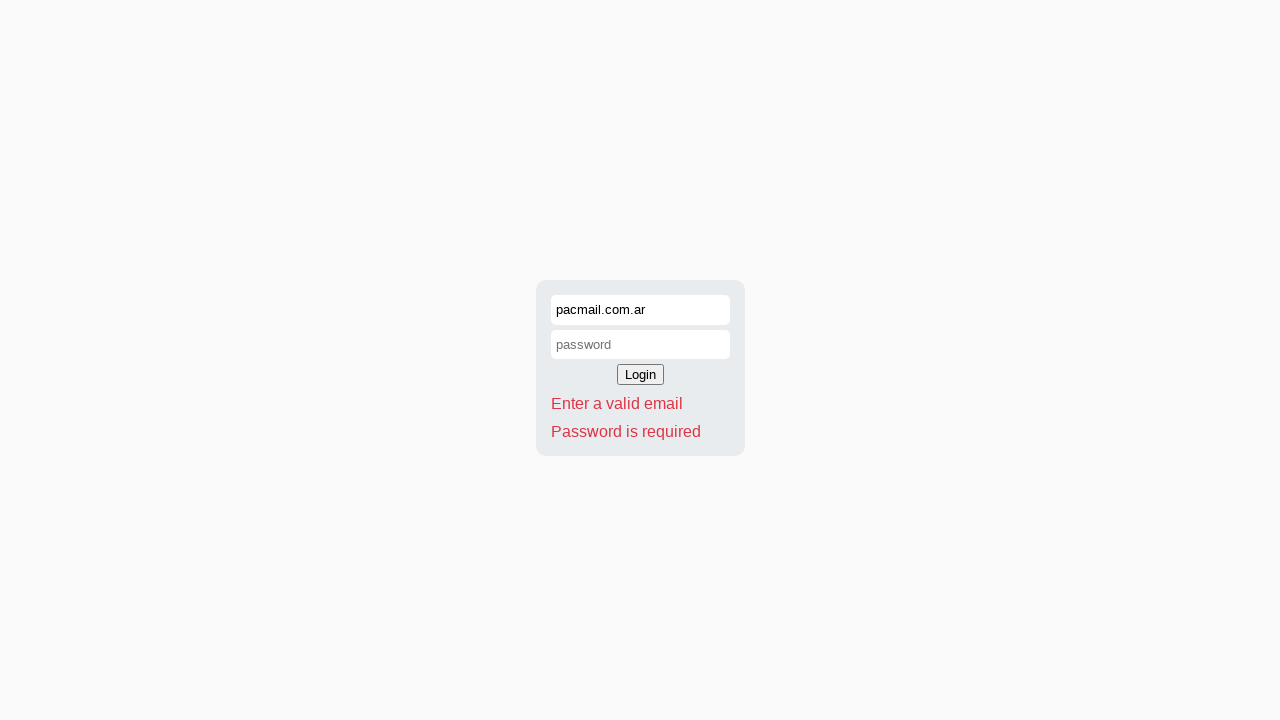

Validation message appeared
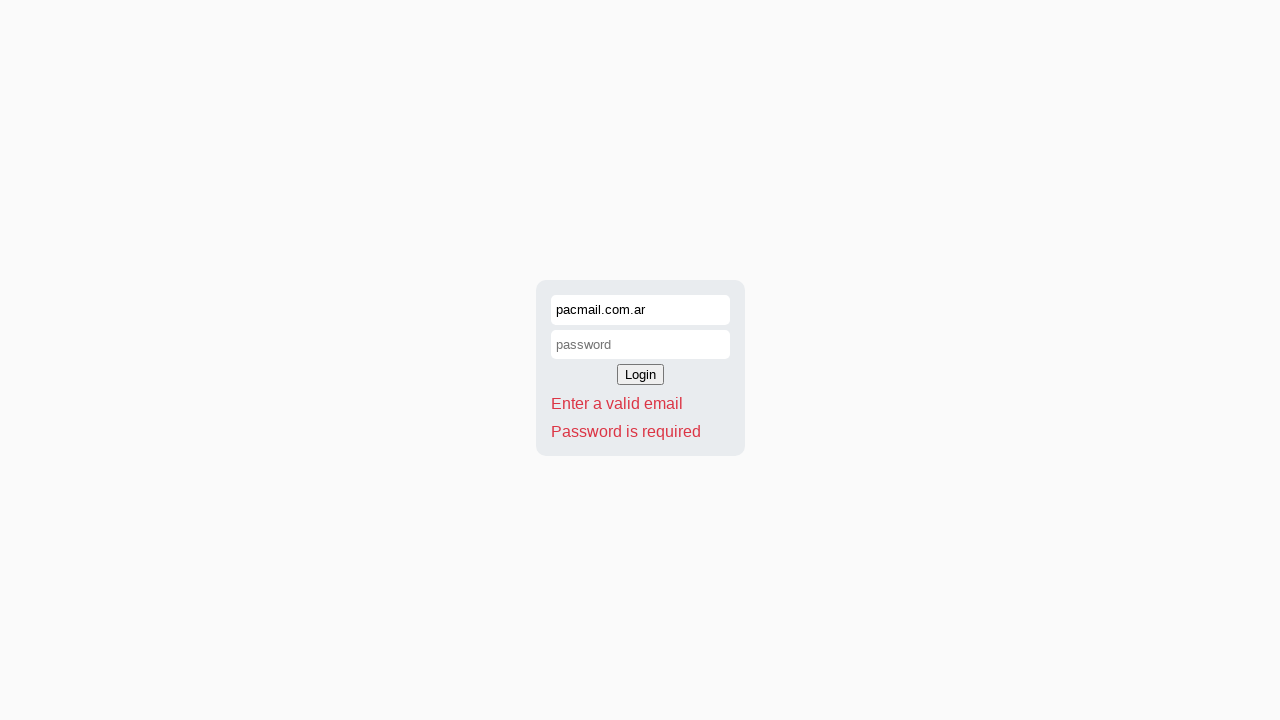

Verified validation message displays 'Enter a valid email'
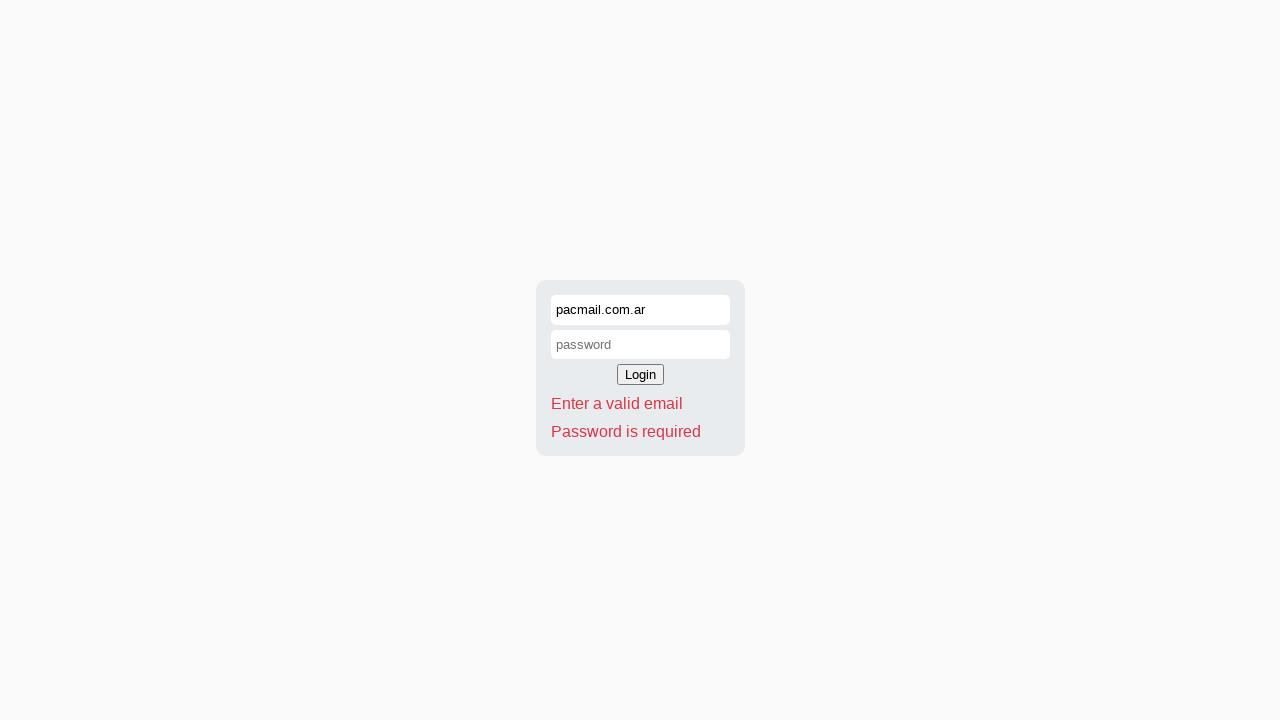

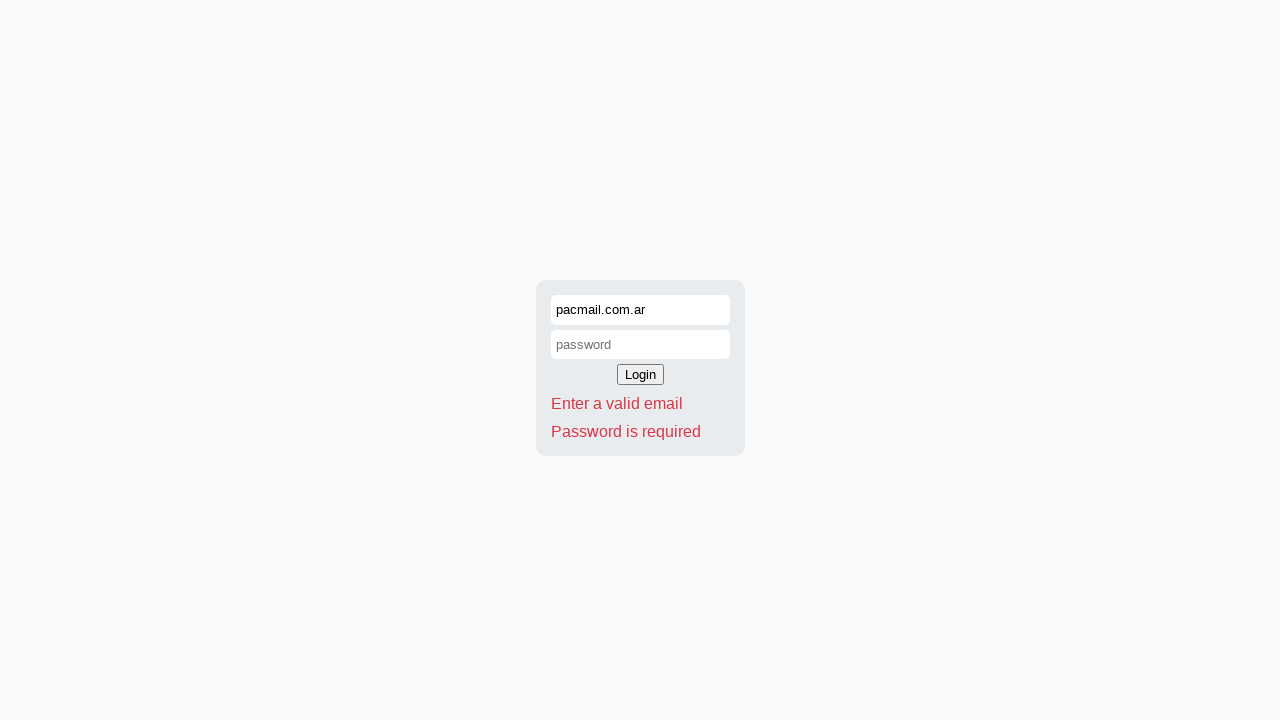